Tests table interaction on an automation practice page by counting table rows and columns, and retrieving text from a specific row

Starting URL: https://rahulshettyacademy.com/AutomationPractice/

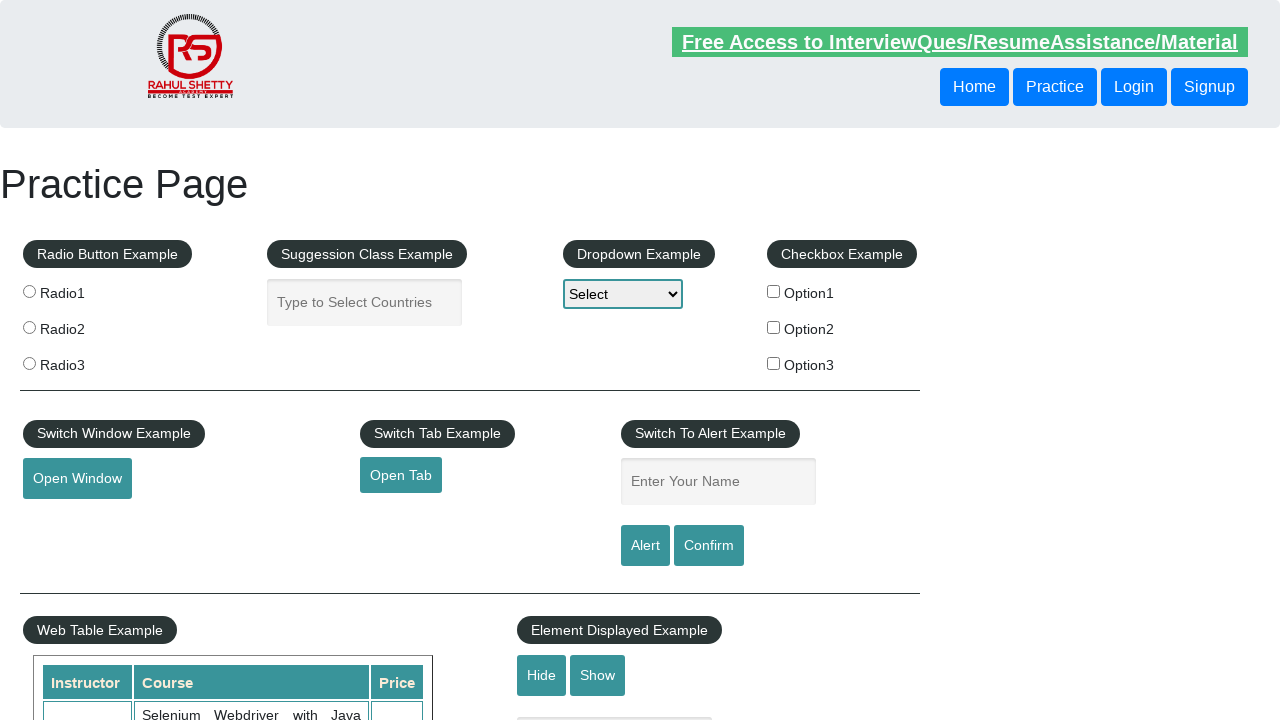

Waited for table with name 'courses' to be visible
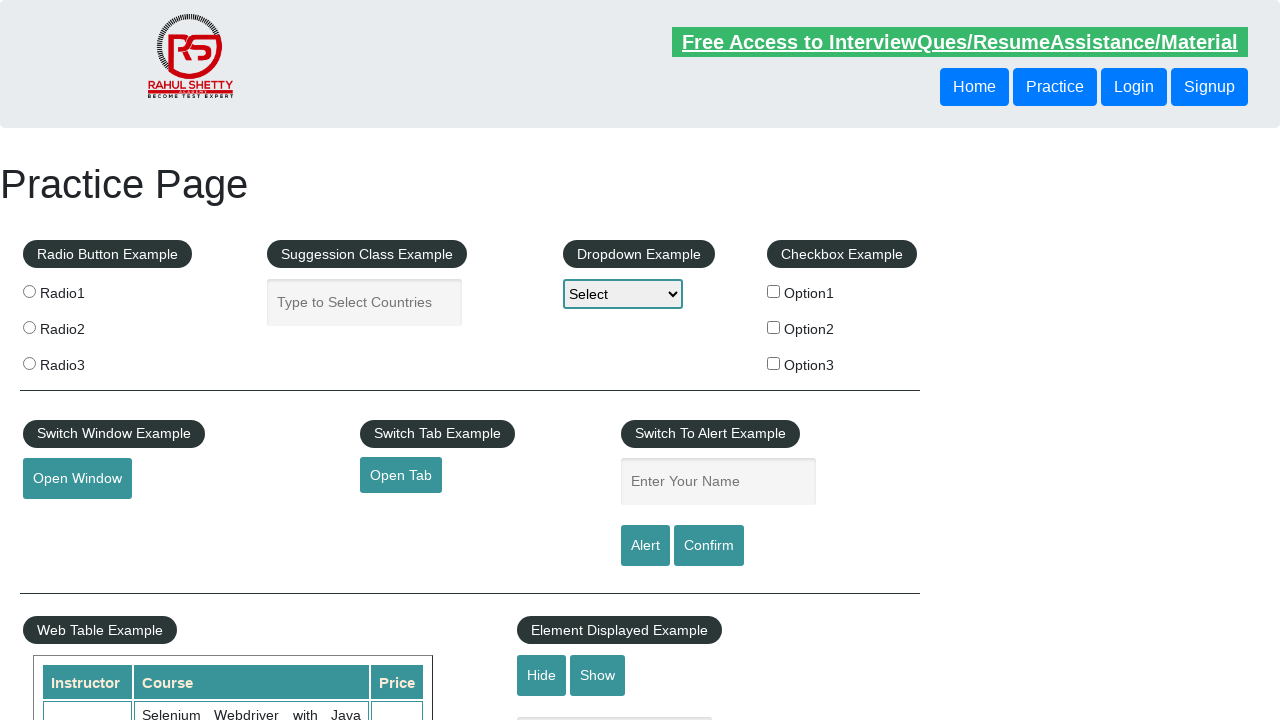

Retrieved all rows from the courses table
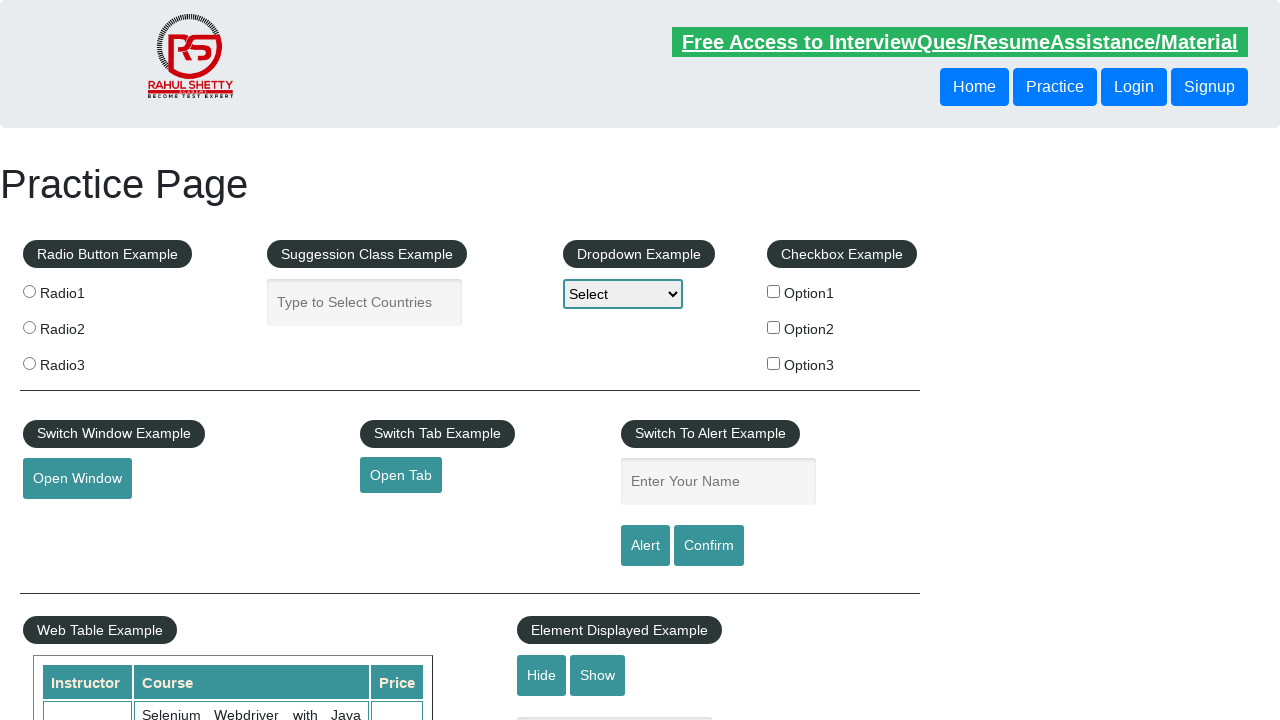

Retrieved all column headers from the courses table
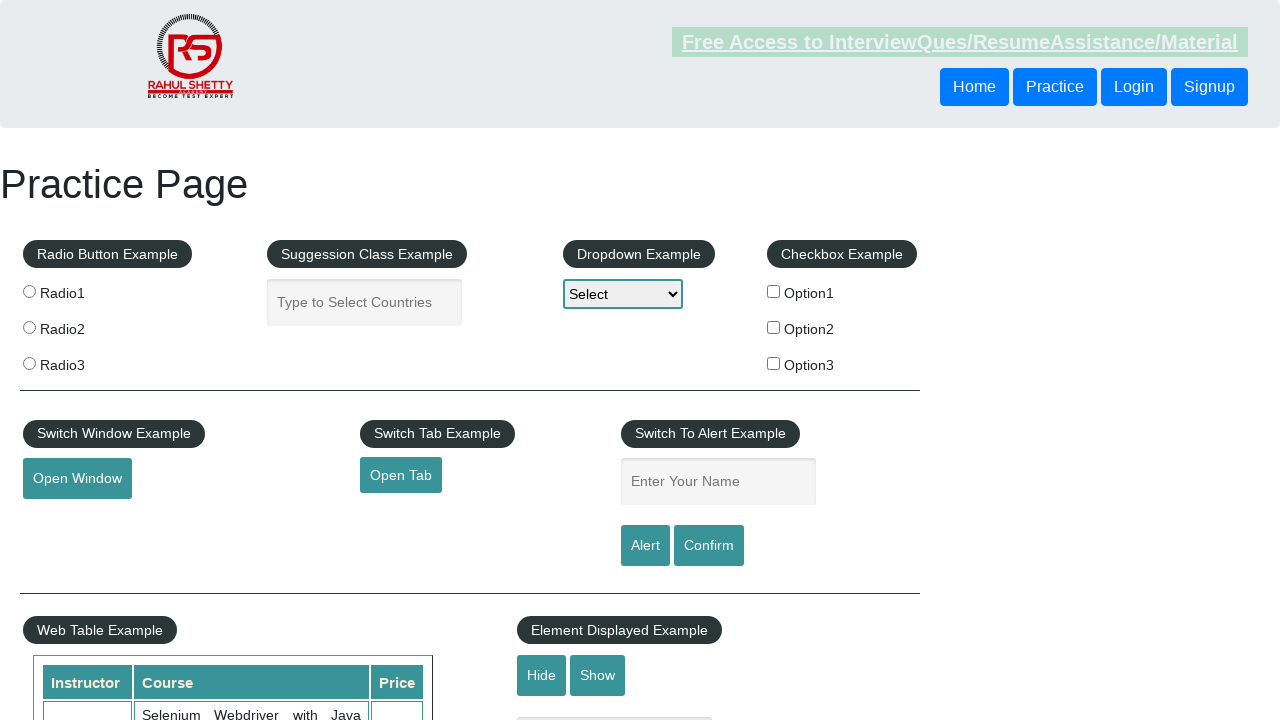

Retrieved text content from the 4th row of the table
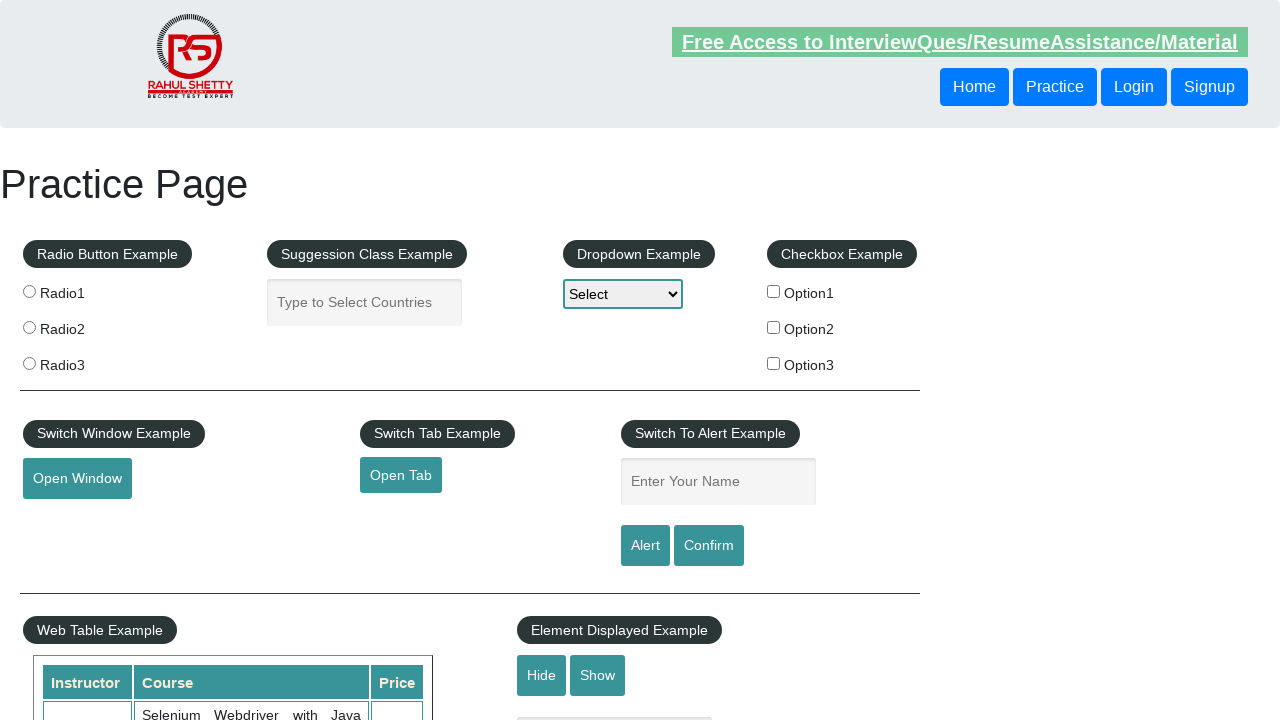

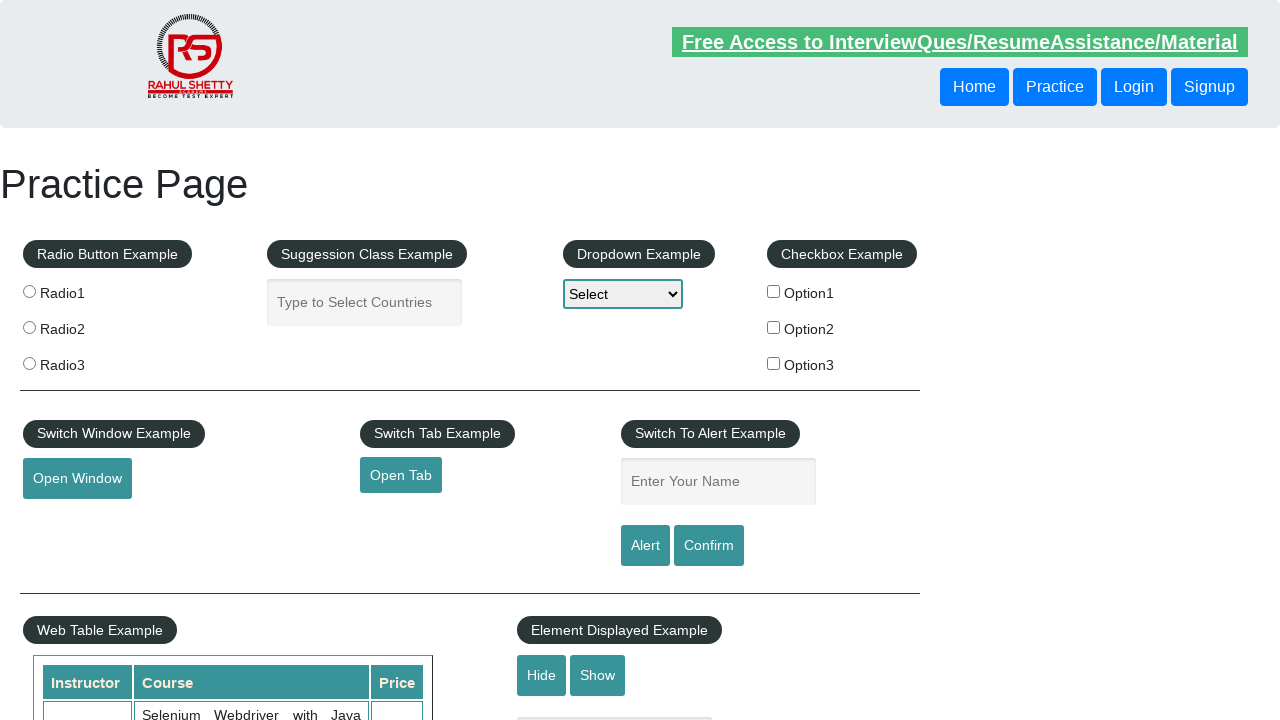